Opens the RedBus travel booking website homepage and verifies it loads successfully

Starting URL: https://www.redbus.com/

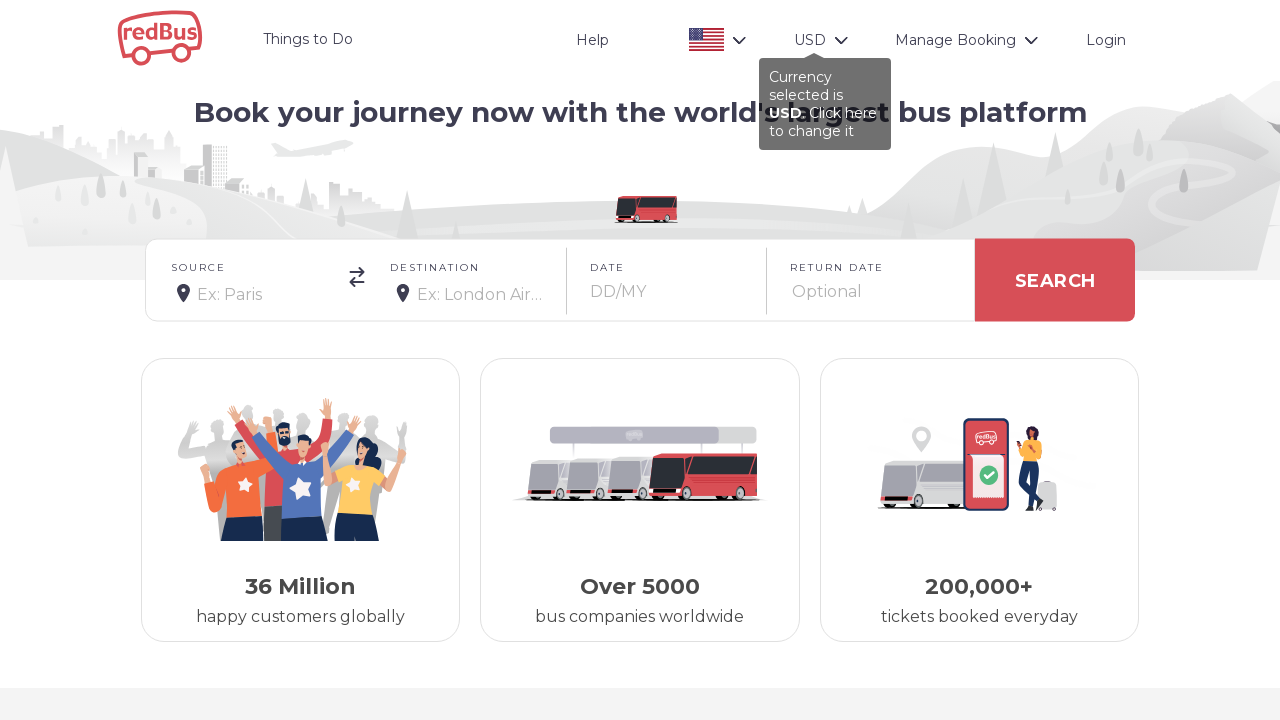

Navigated to RedBus homepage at https://www.redbus.com/
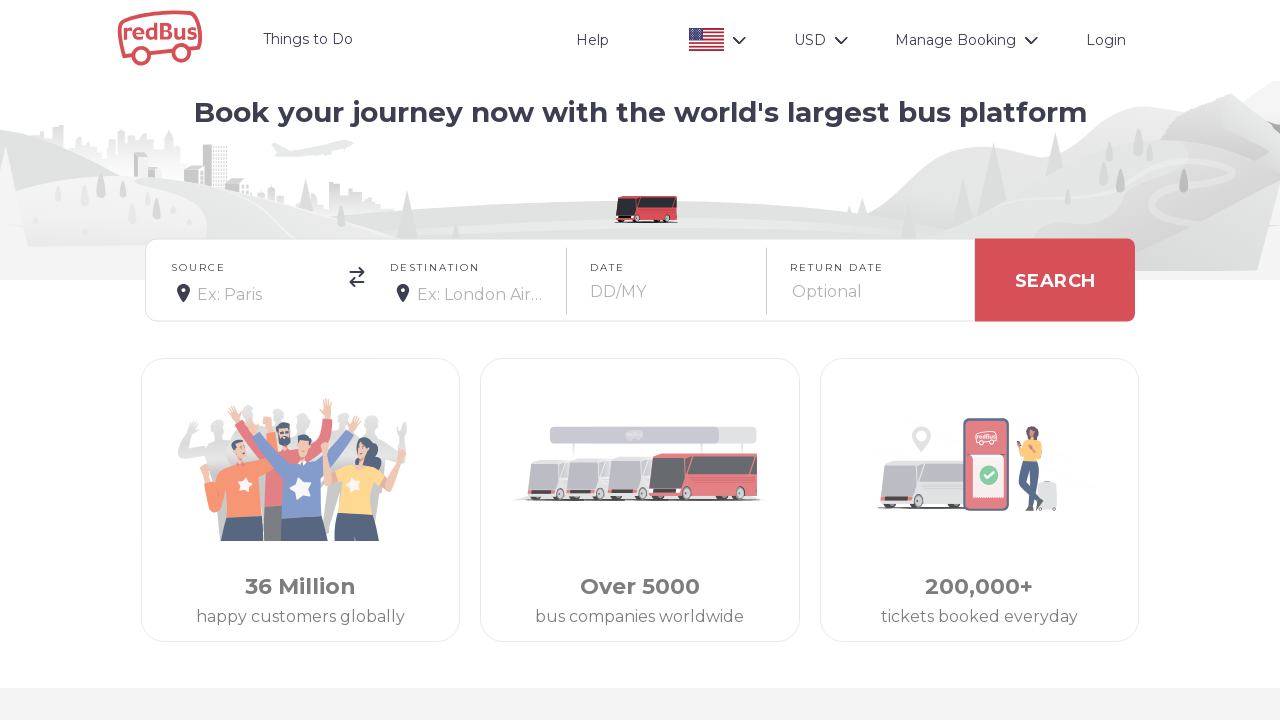

Page DOM content loaded successfully
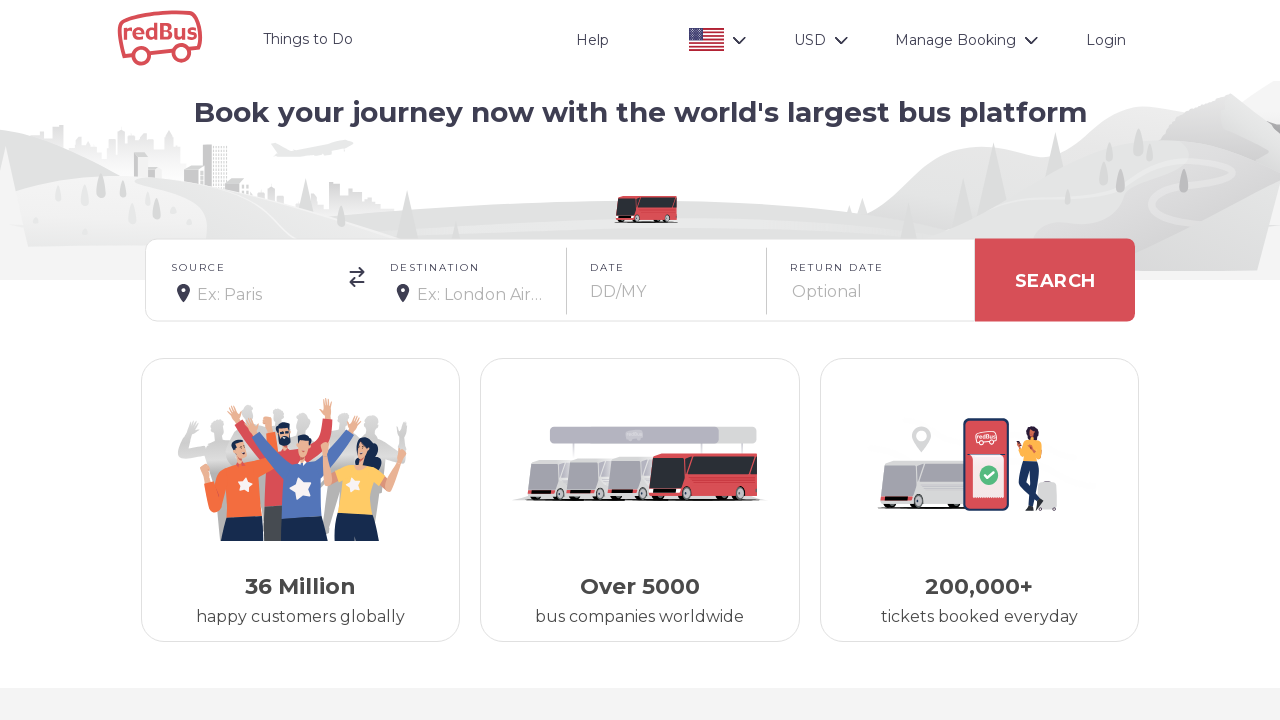

Verified current URL matches RedBus homepage
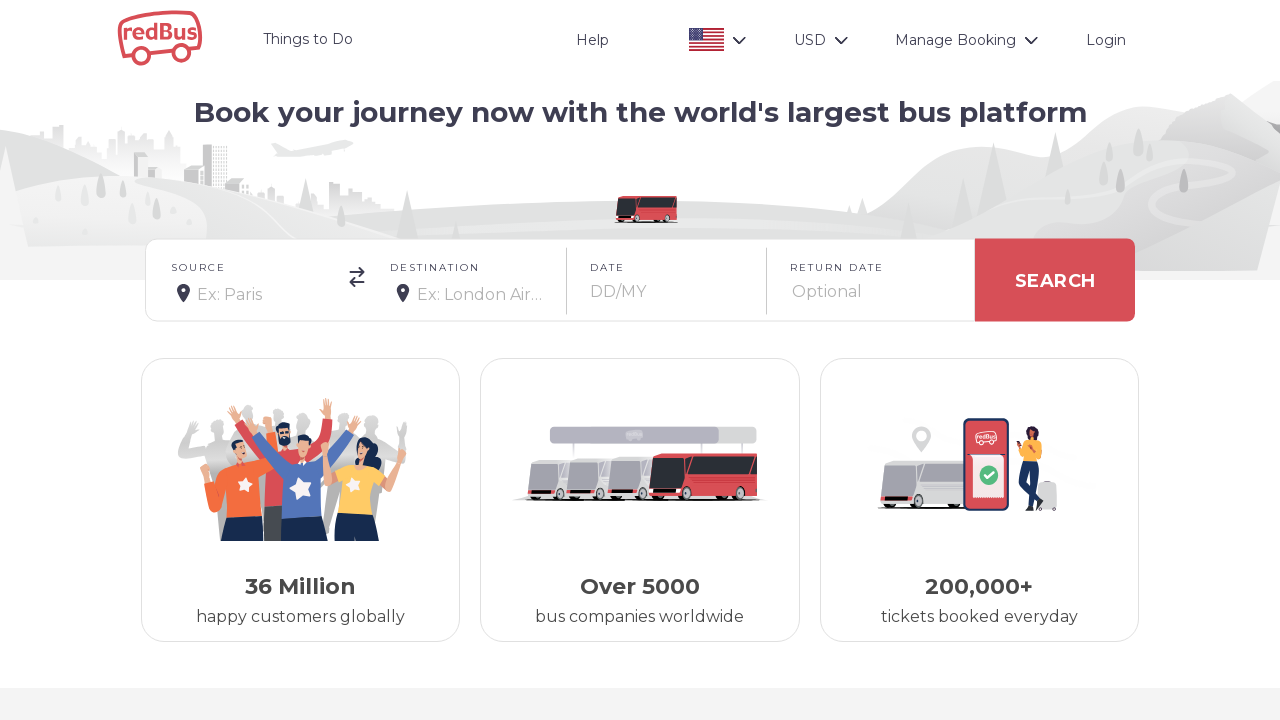

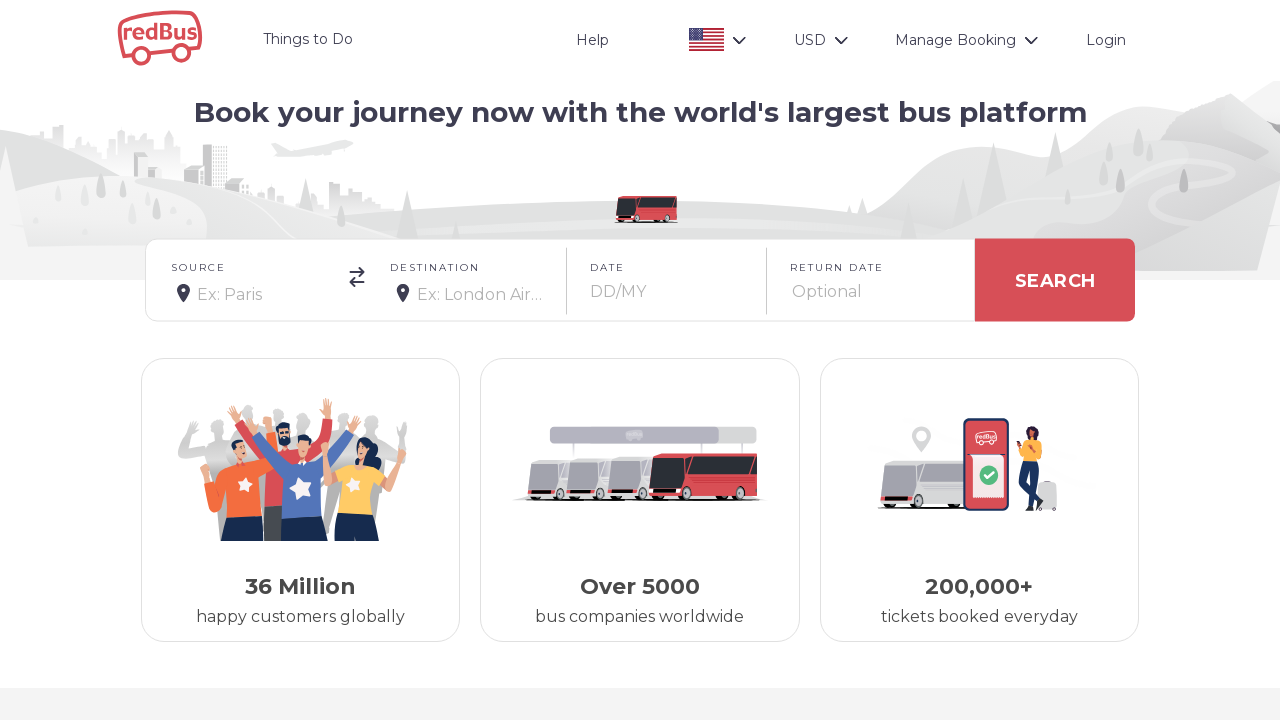